Tests Python.org search functionality by entering "pycon" in the search box and submitting the search

Starting URL: http://www.python.org

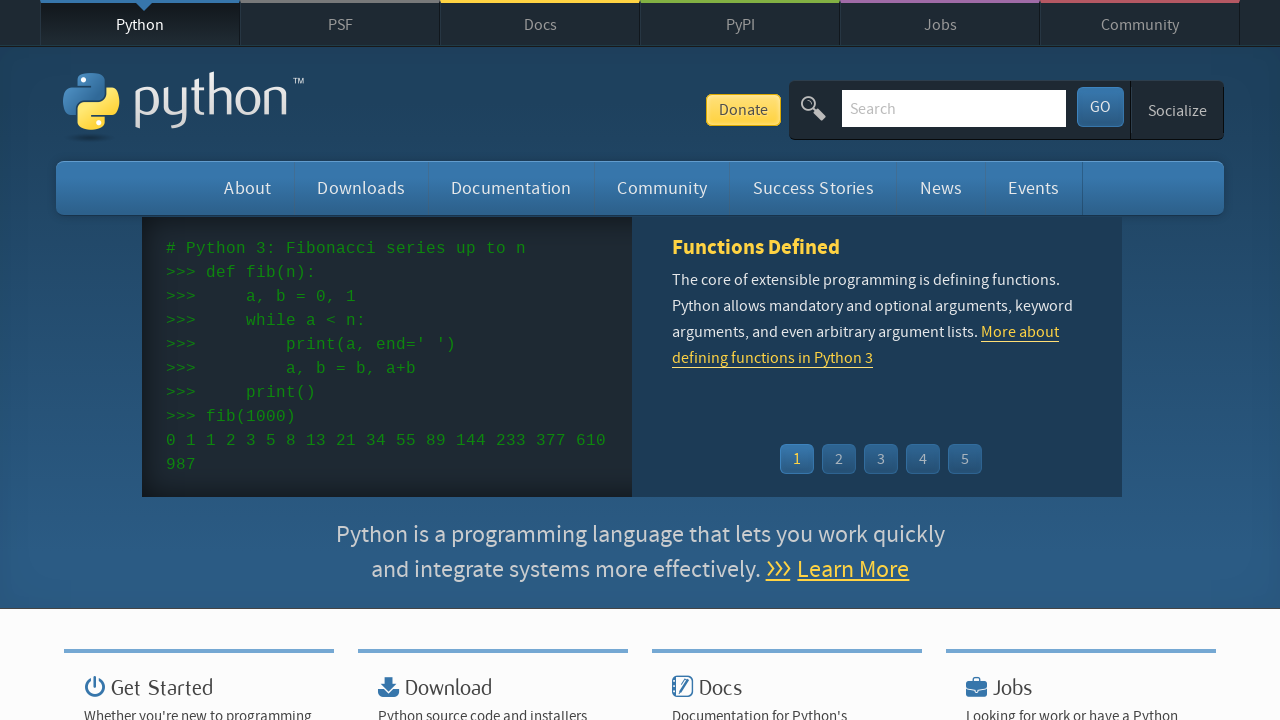

Cleared the search input field on input[name='q']
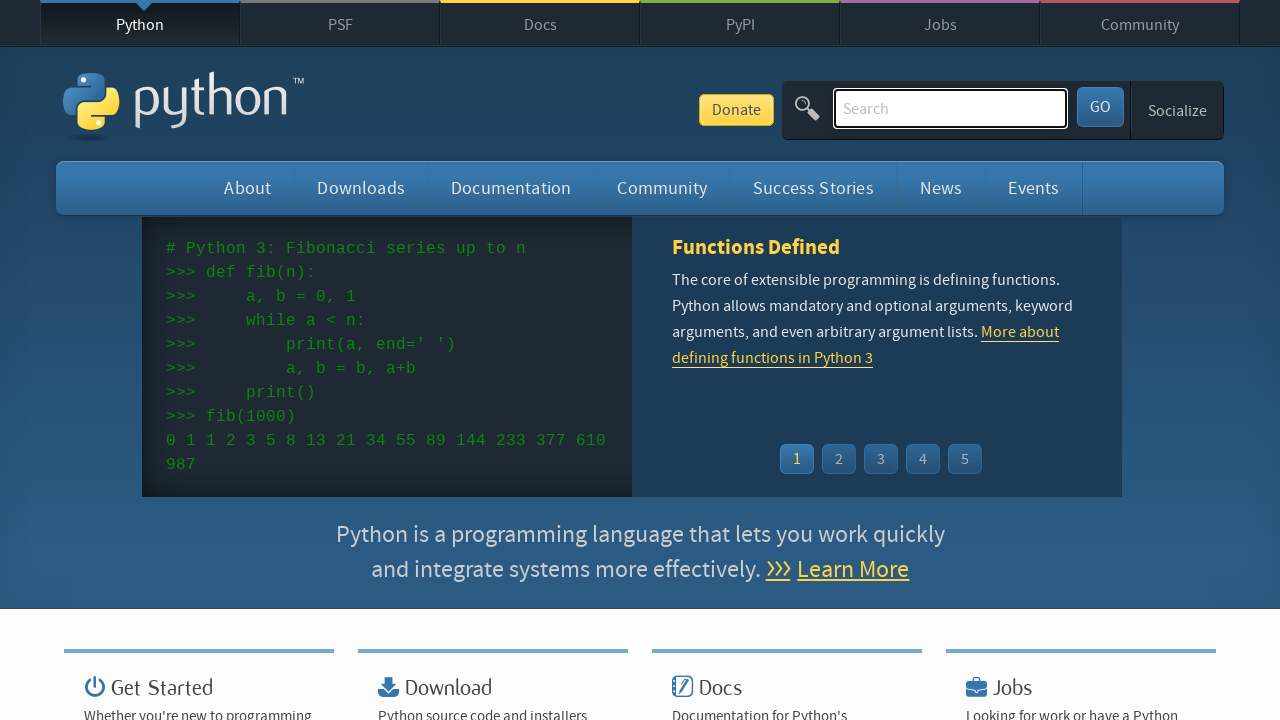

Entered 'pycon' in the search box on input[name='q']
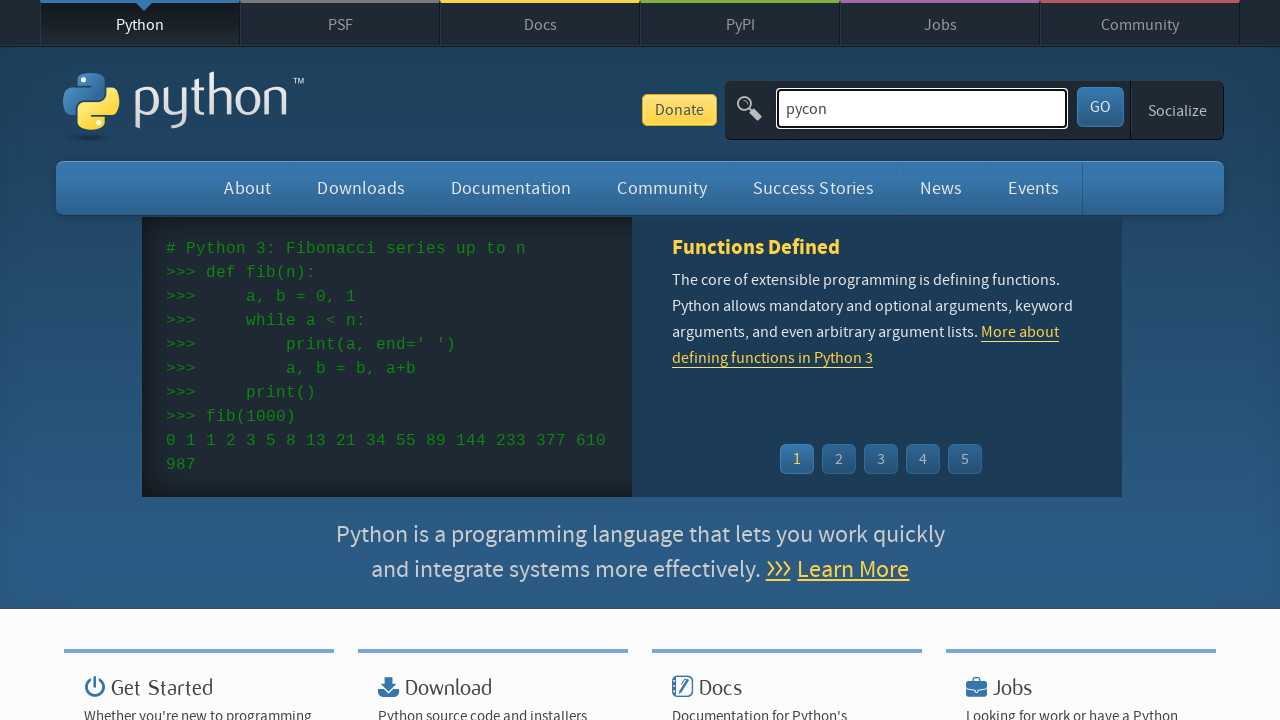

Submitted search by pressing Enter on input[name='q']
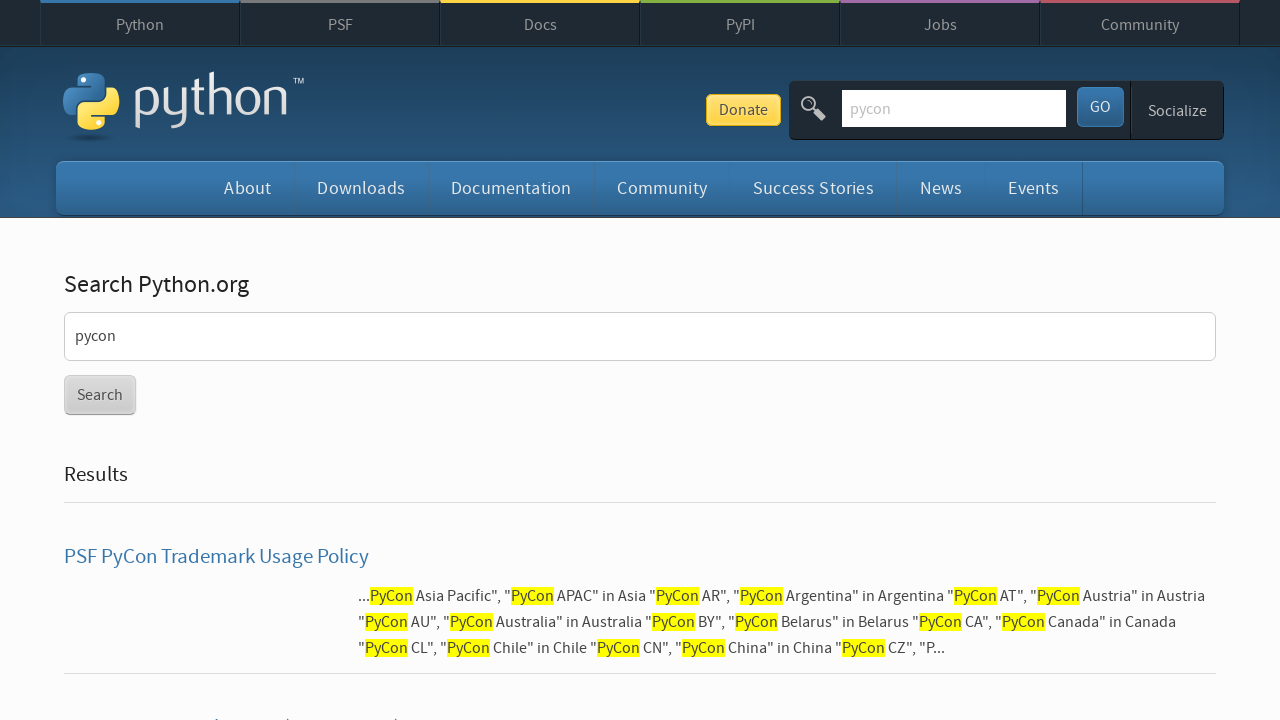

Waited for search results page to load (networkidle)
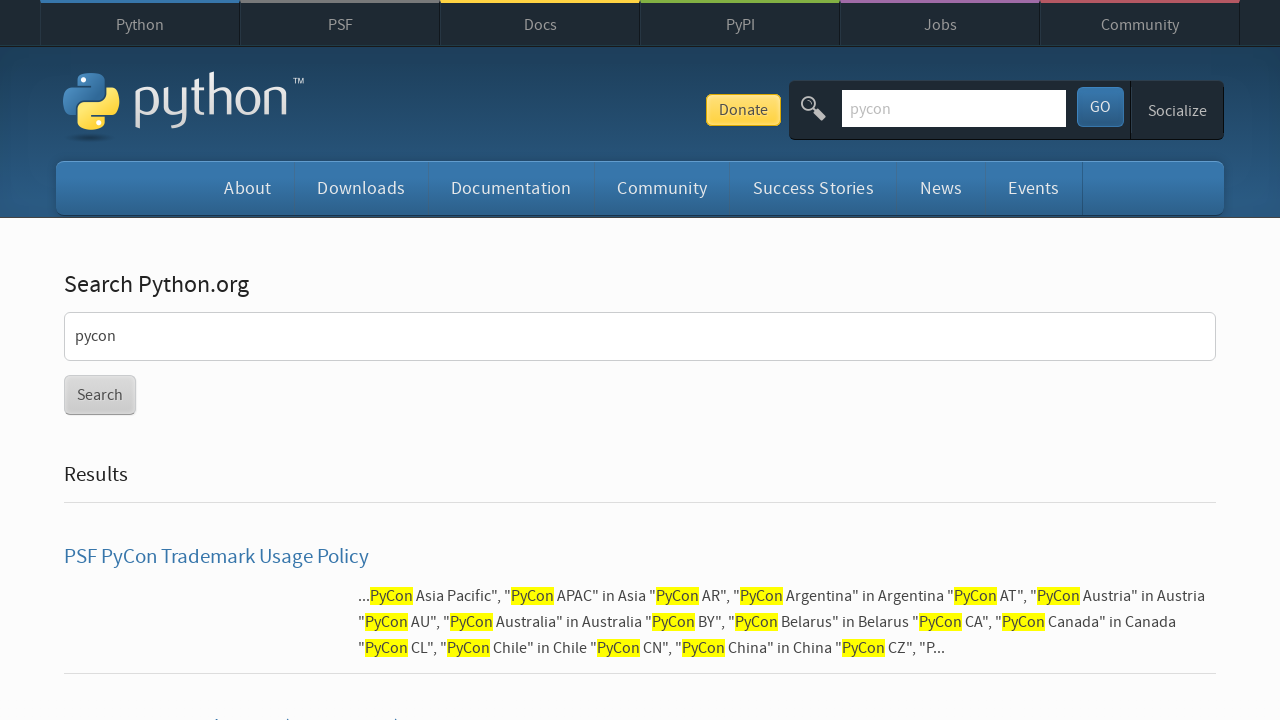

Verified that search results are displayed (no 'No results found' message)
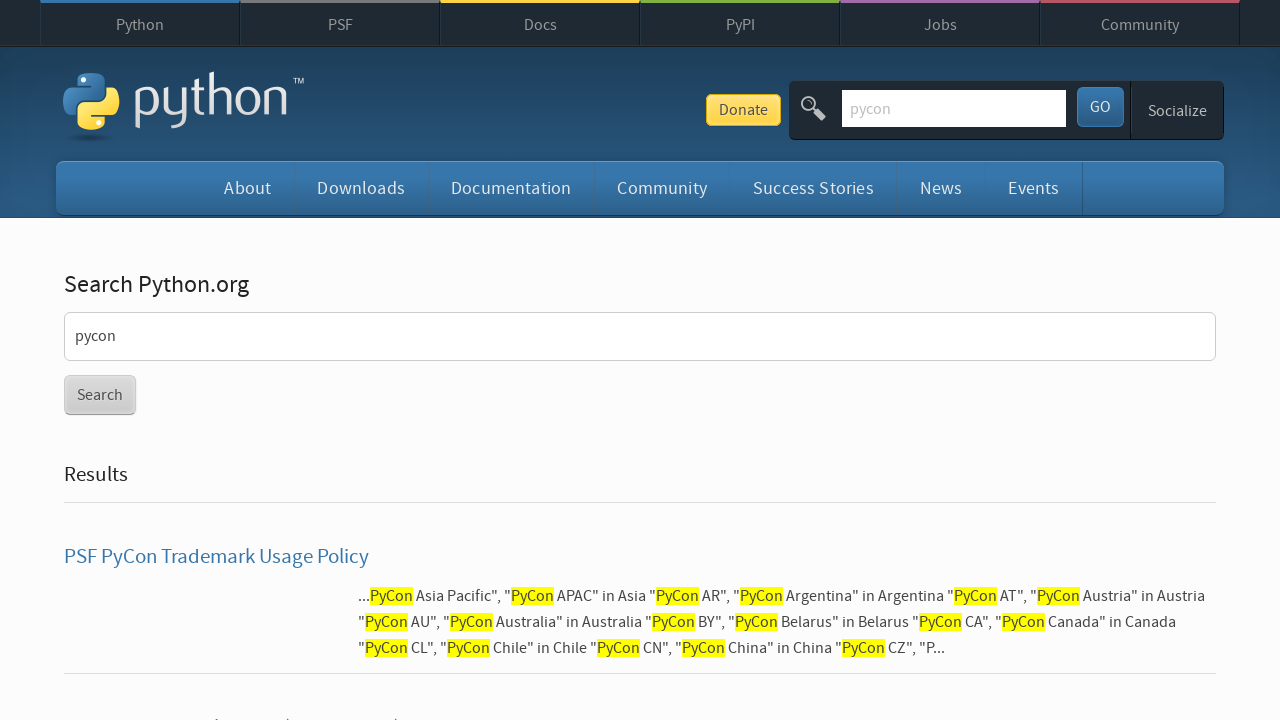

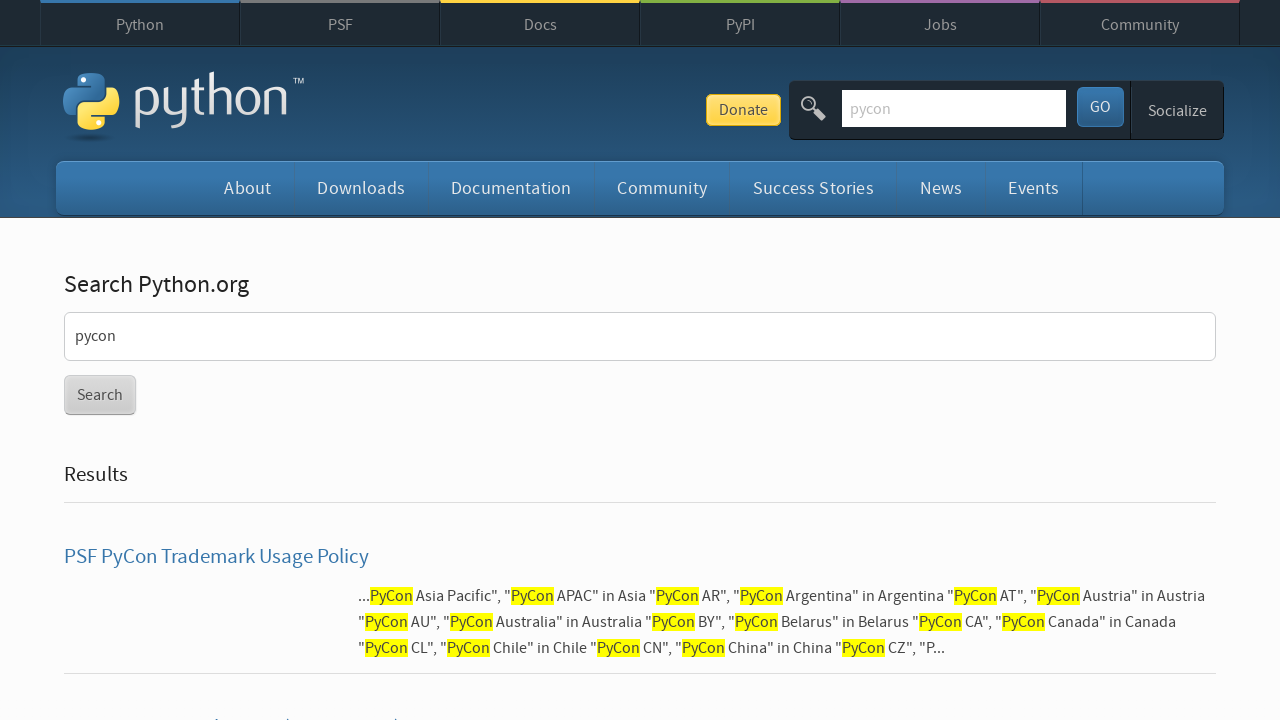